Tests the percentage change calculator by entering initial and final values to calculate the percentage change

Starting URL: https://www.calculator.net/percent-calculator.html

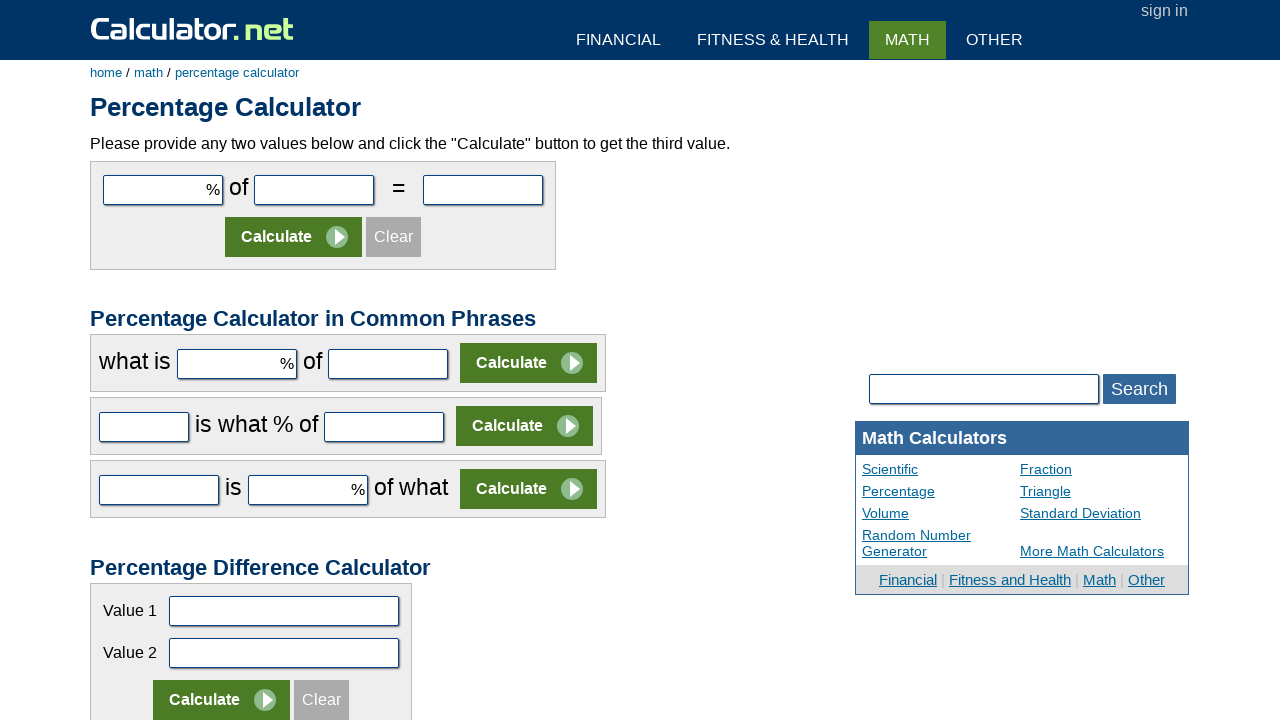

Cleared the initial value input field on input[name='c2par1']
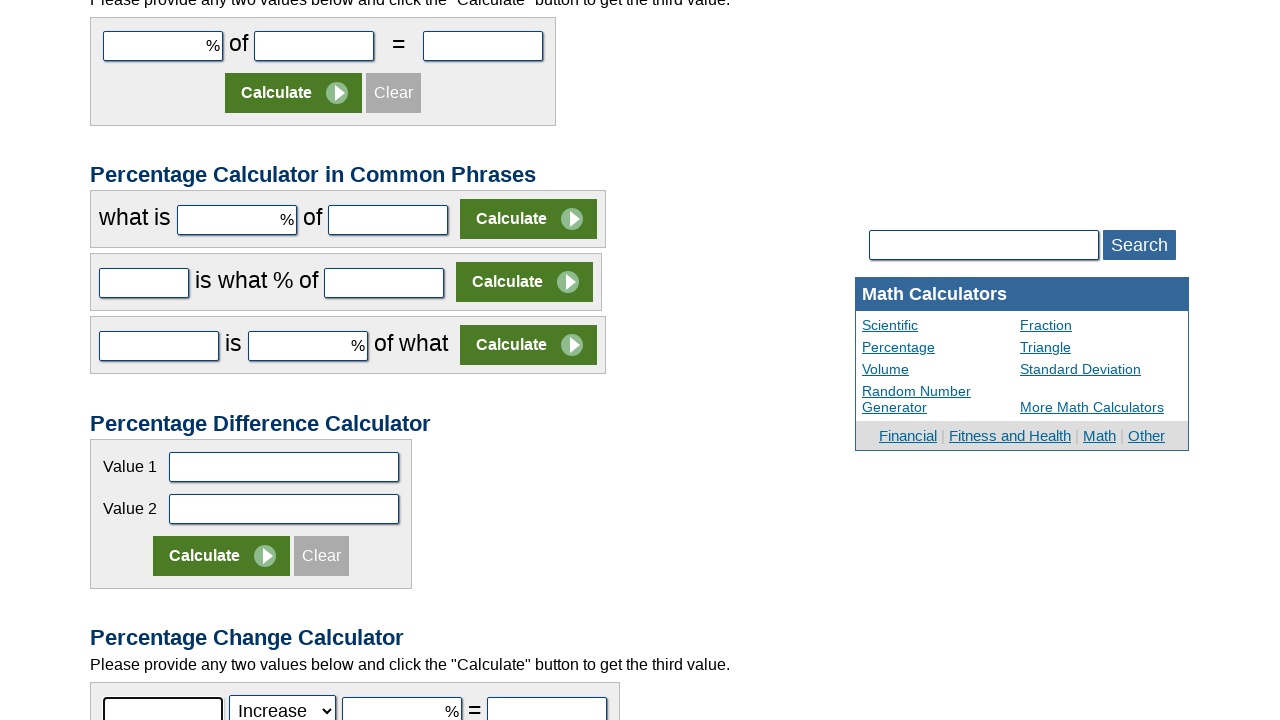

Entered initial value of 10 on input[name='c2par1']
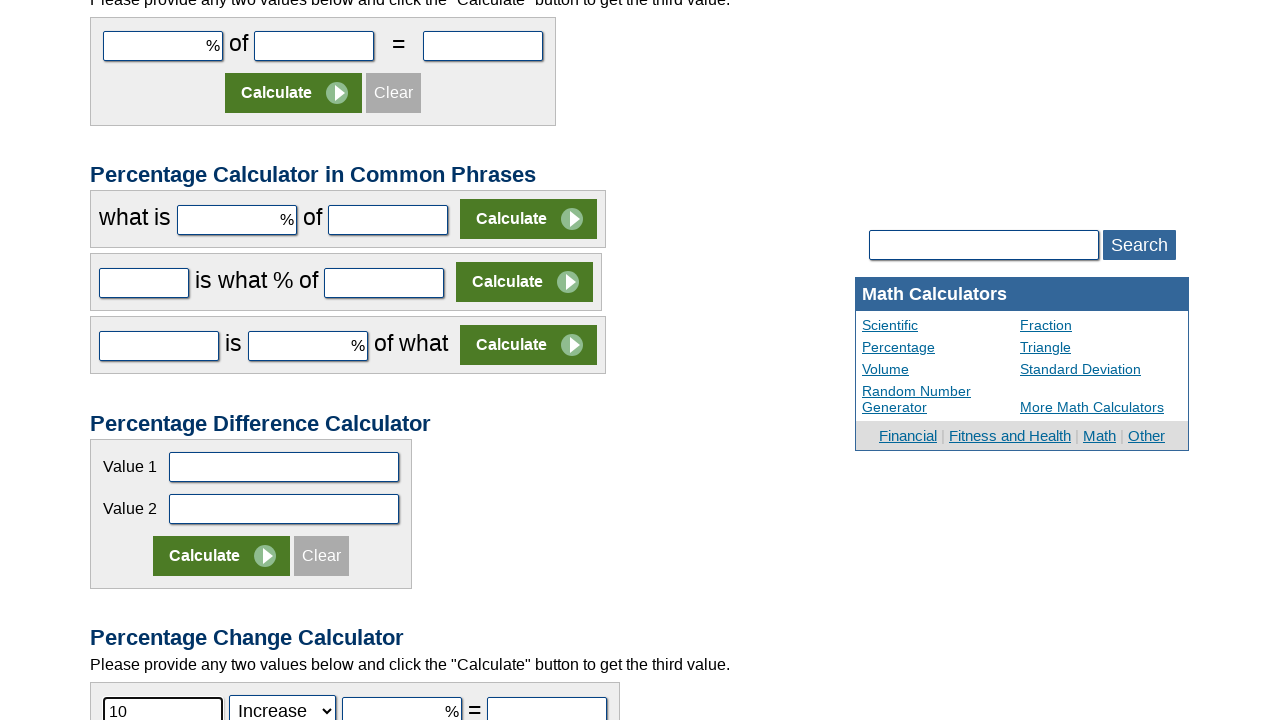

Cleared the final value input field on input[name='c2par2']
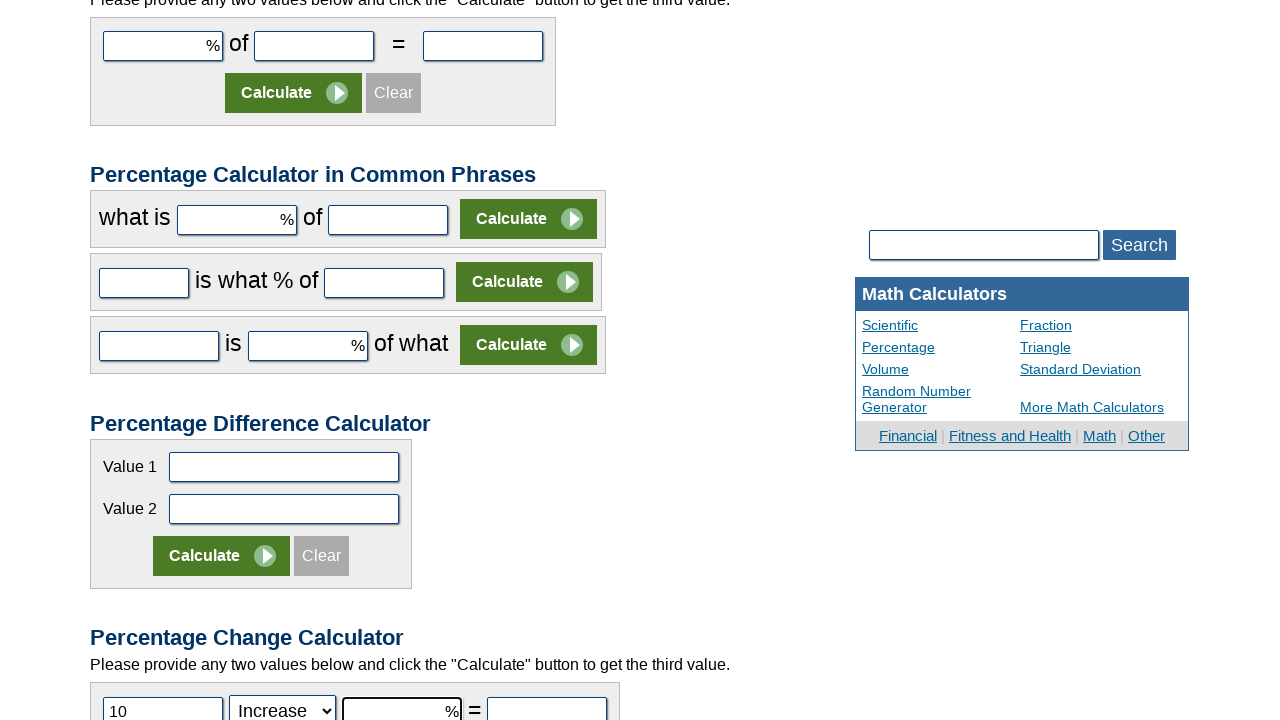

Entered final value of 50 on input[name='c2par2']
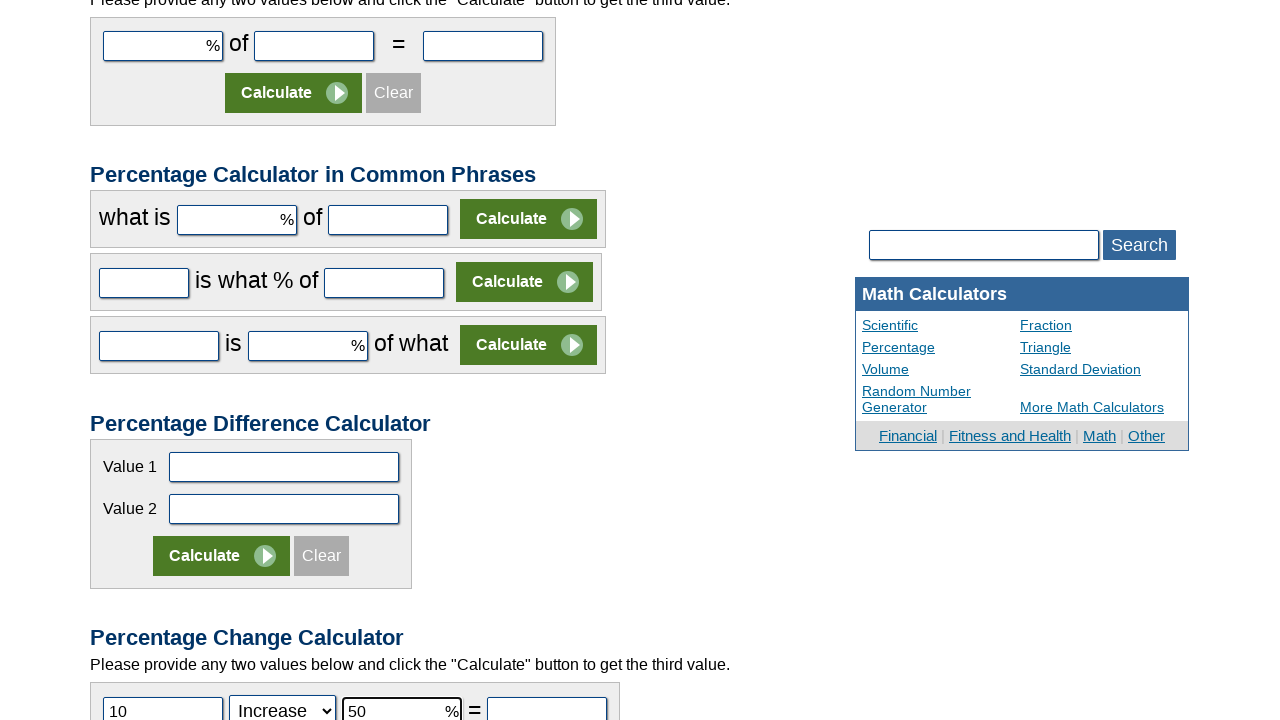

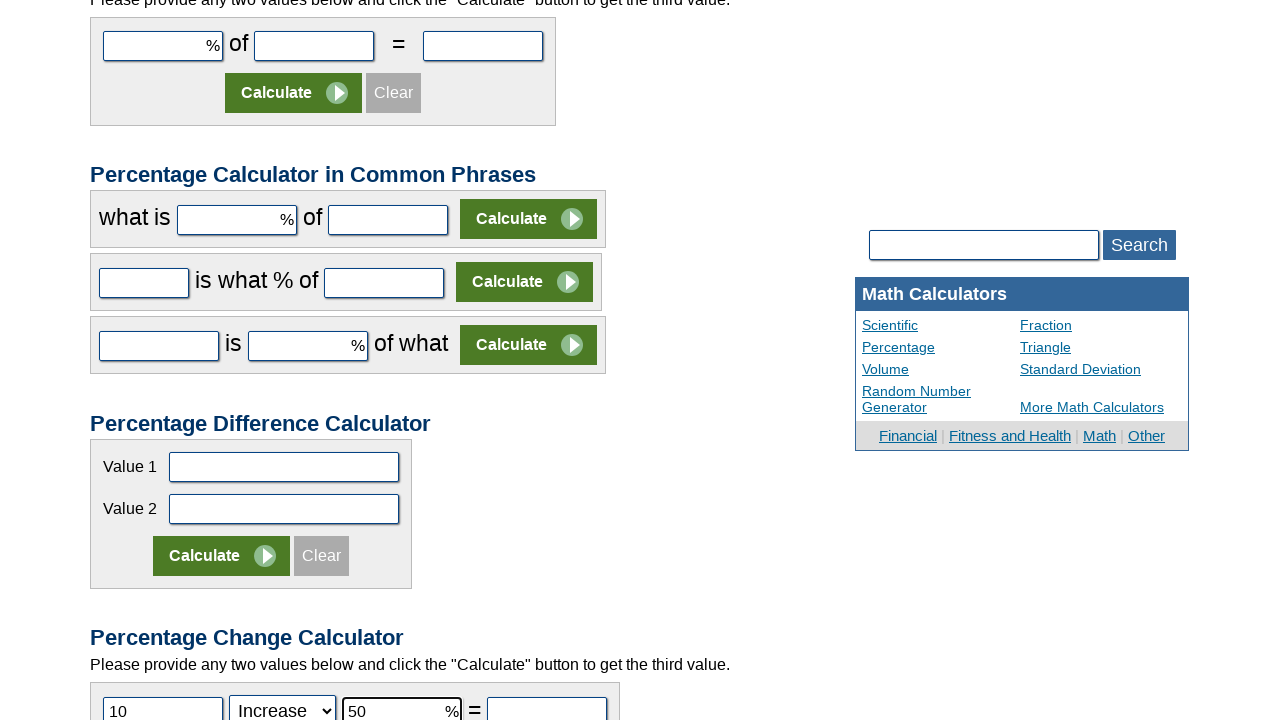